Tests the add/remove elements functionality by clicking Add Element button to create a Delete button, verifying it's visible, then clicking Delete to remove it

Starting URL: https://the-internet.herokuapp.com/add_remove_elements/

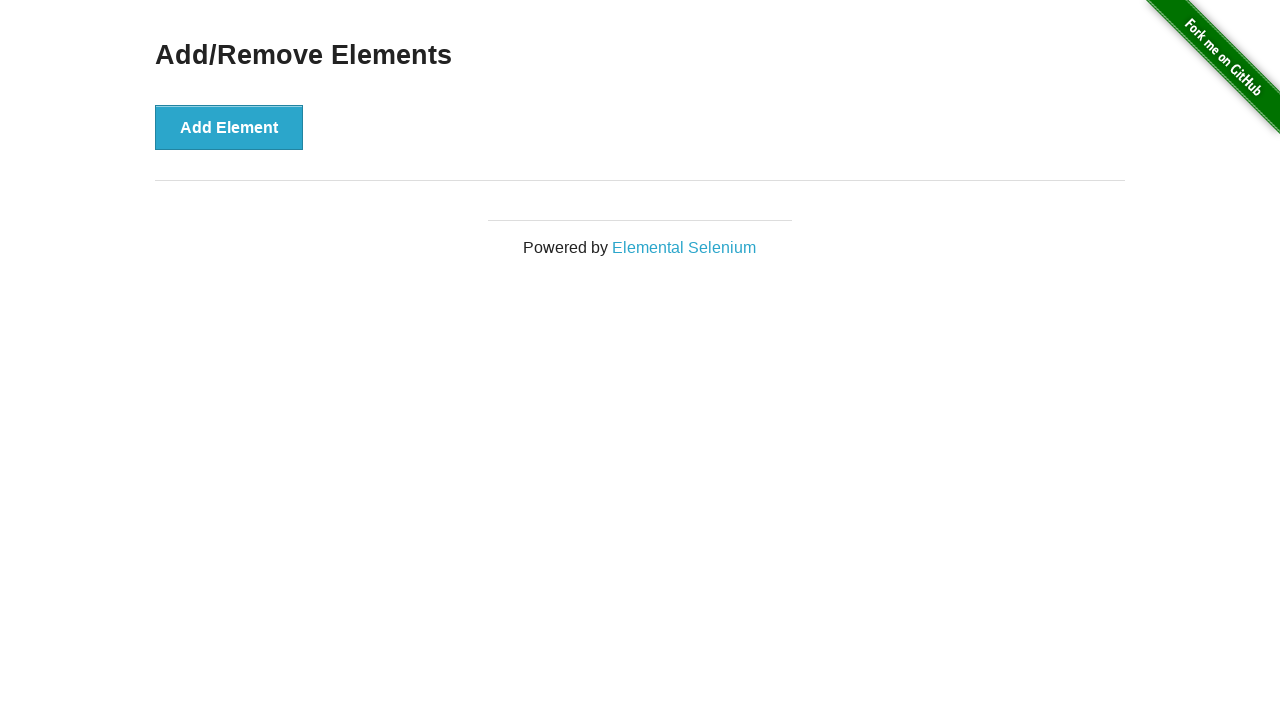

Clicked Add Element button to create a Delete button at (229, 127) on text='Add Element'
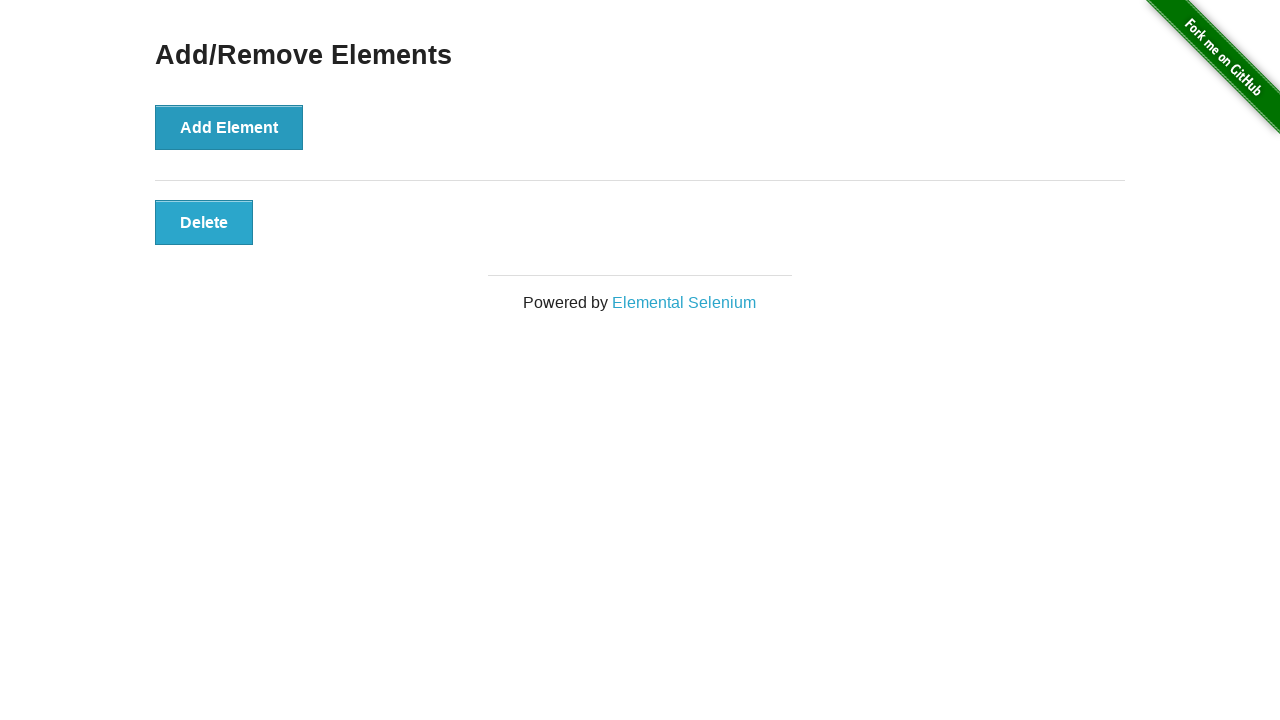

Verified Delete button is visible
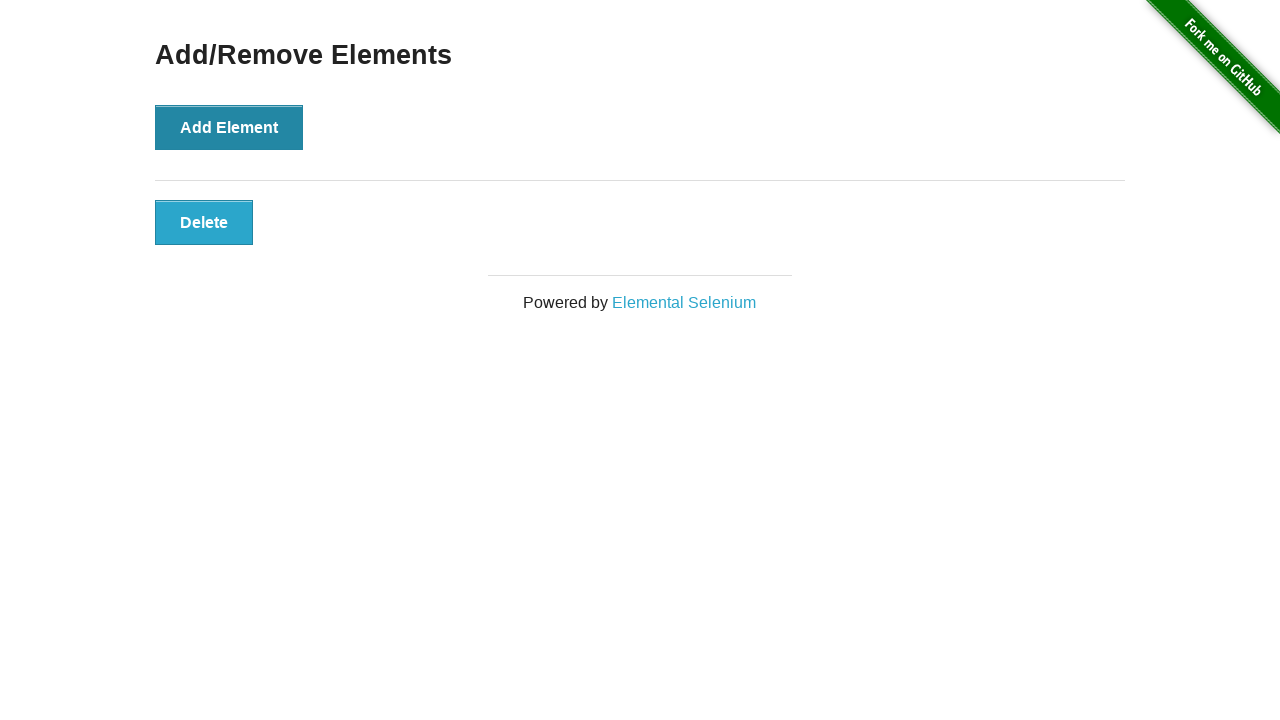

Clicked Delete button to remove the element at (204, 222) on text='Delete'
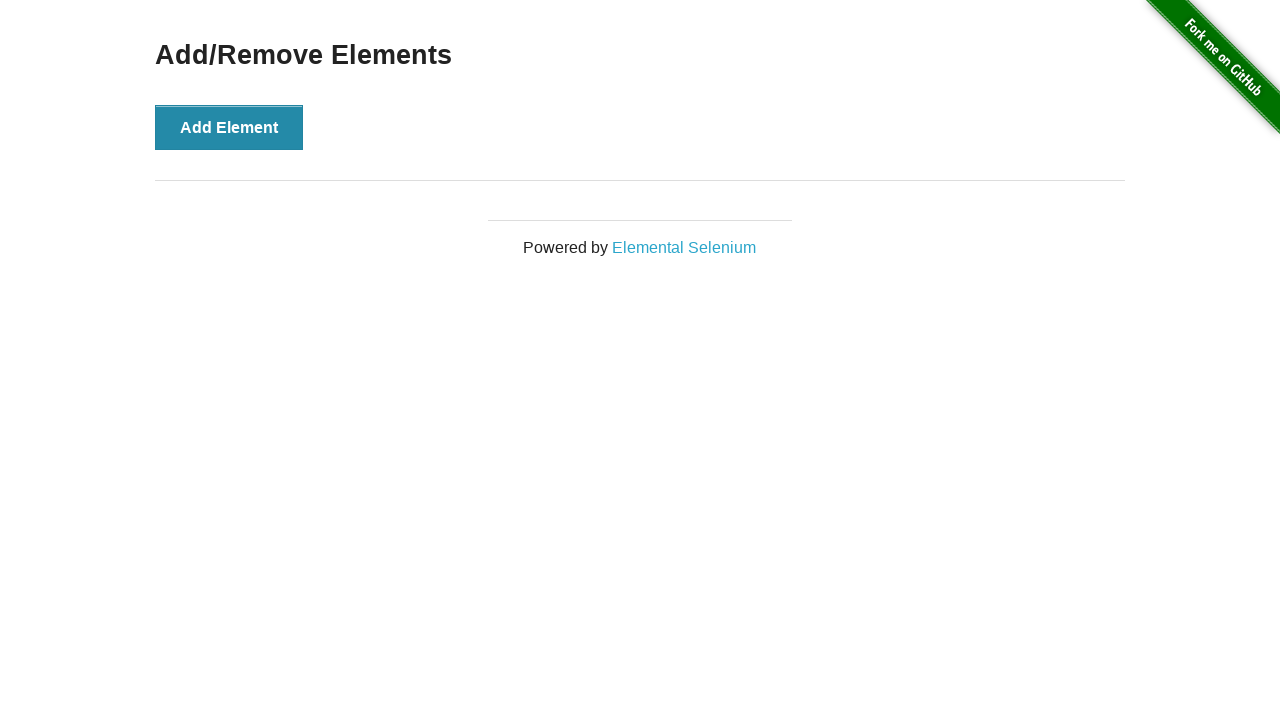

Verified Add/Remove Elements heading is still visible
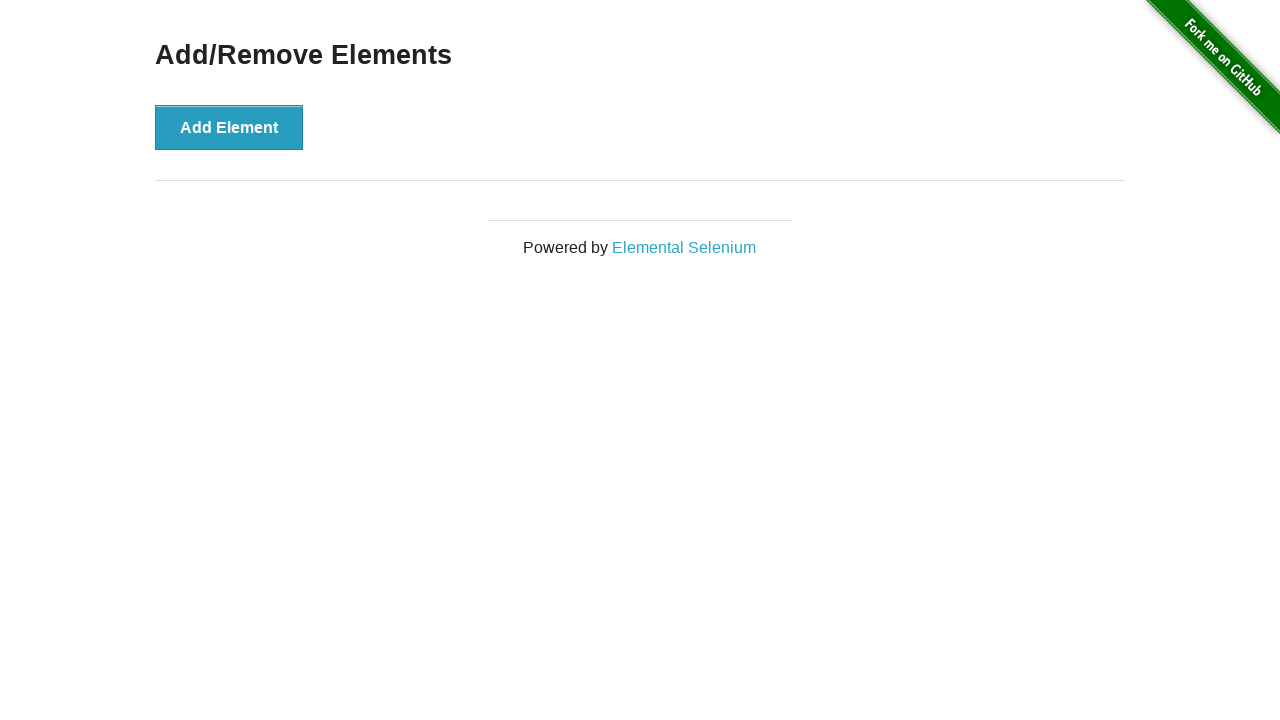

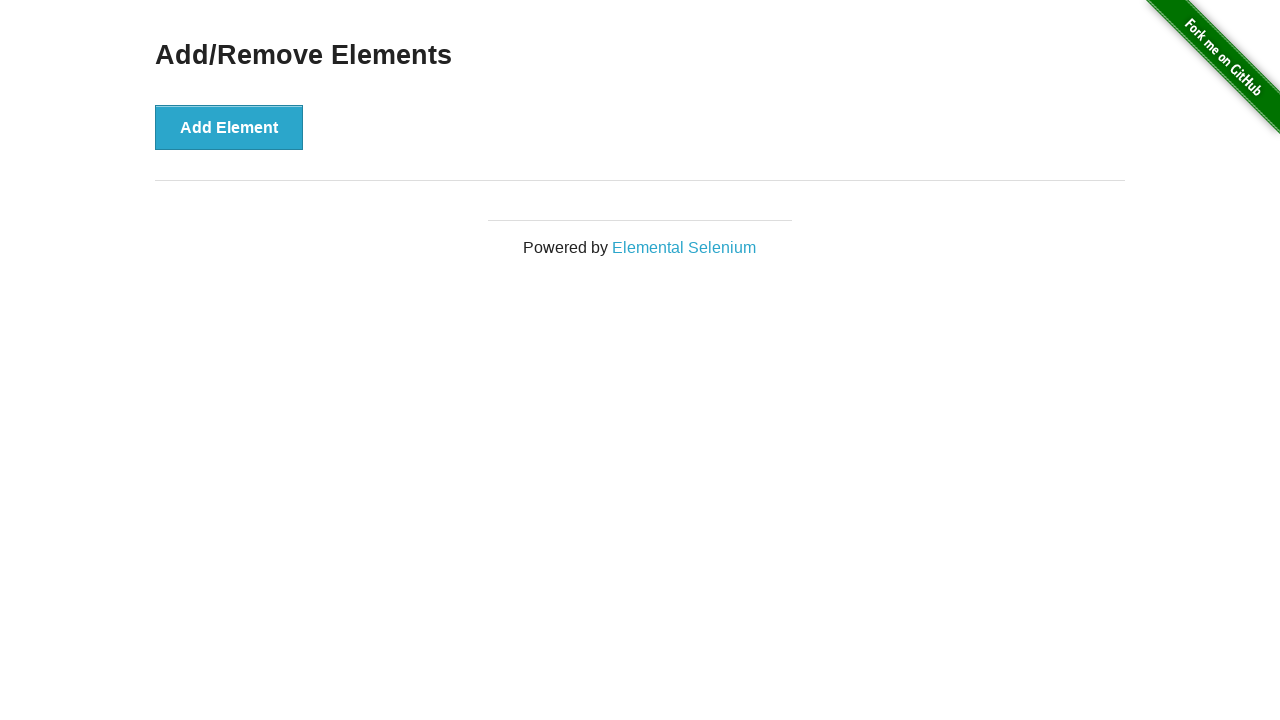